Tests the text box form on DemoQA by navigating to the Elements section, filling in name and email fields, and submitting the form to verify the output displays correctly.

Starting URL: https://demoqa.com

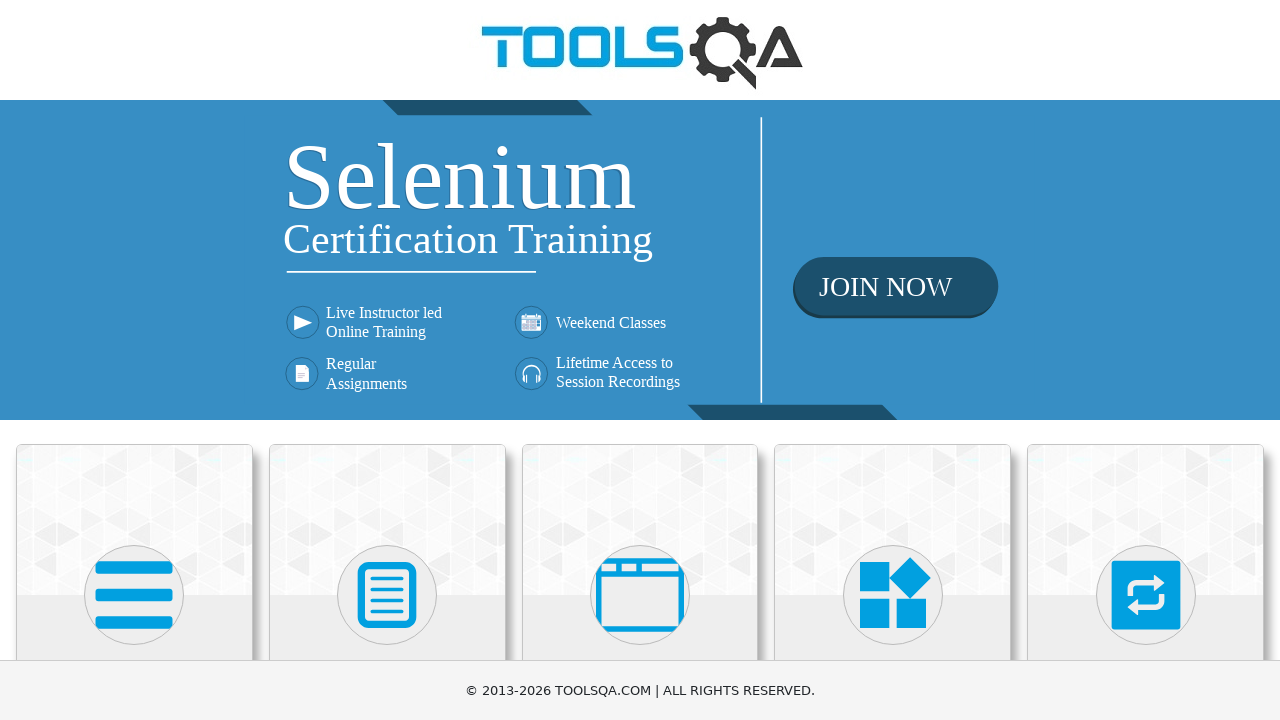

Navigated to DemoQA homepage
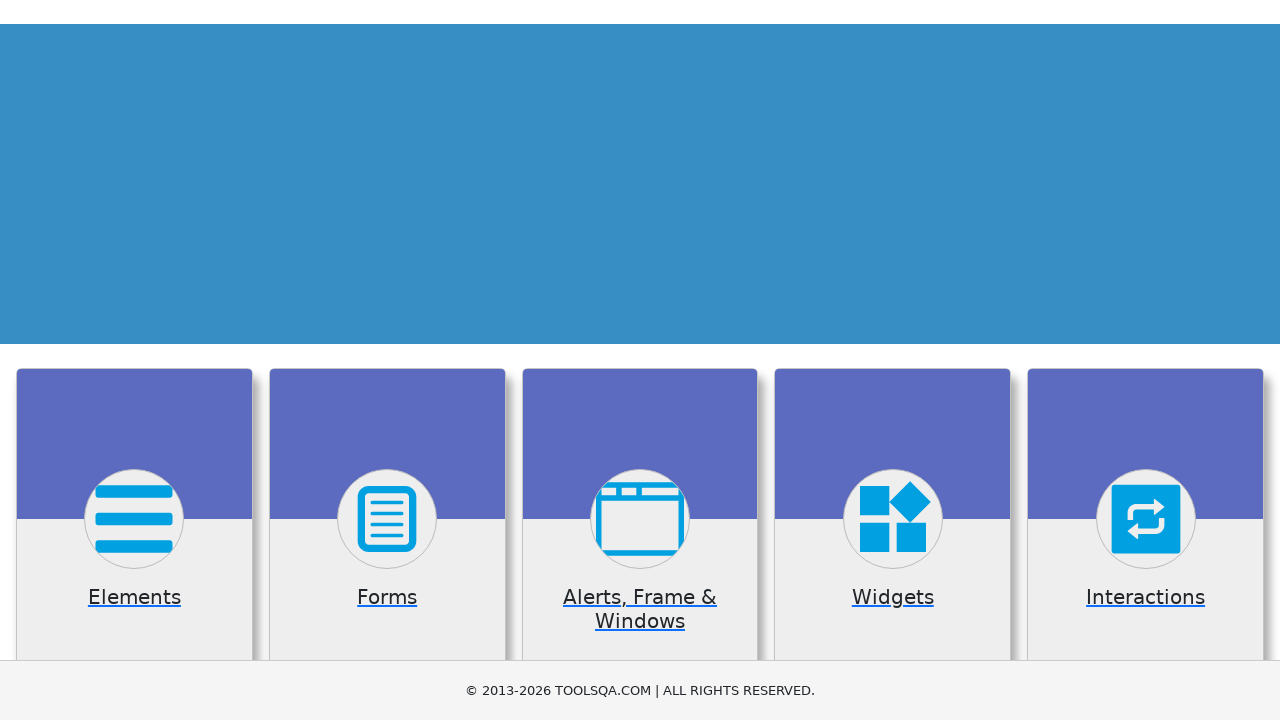

Clicked on Elements card at (134, 520) on .card:nth-child(1)
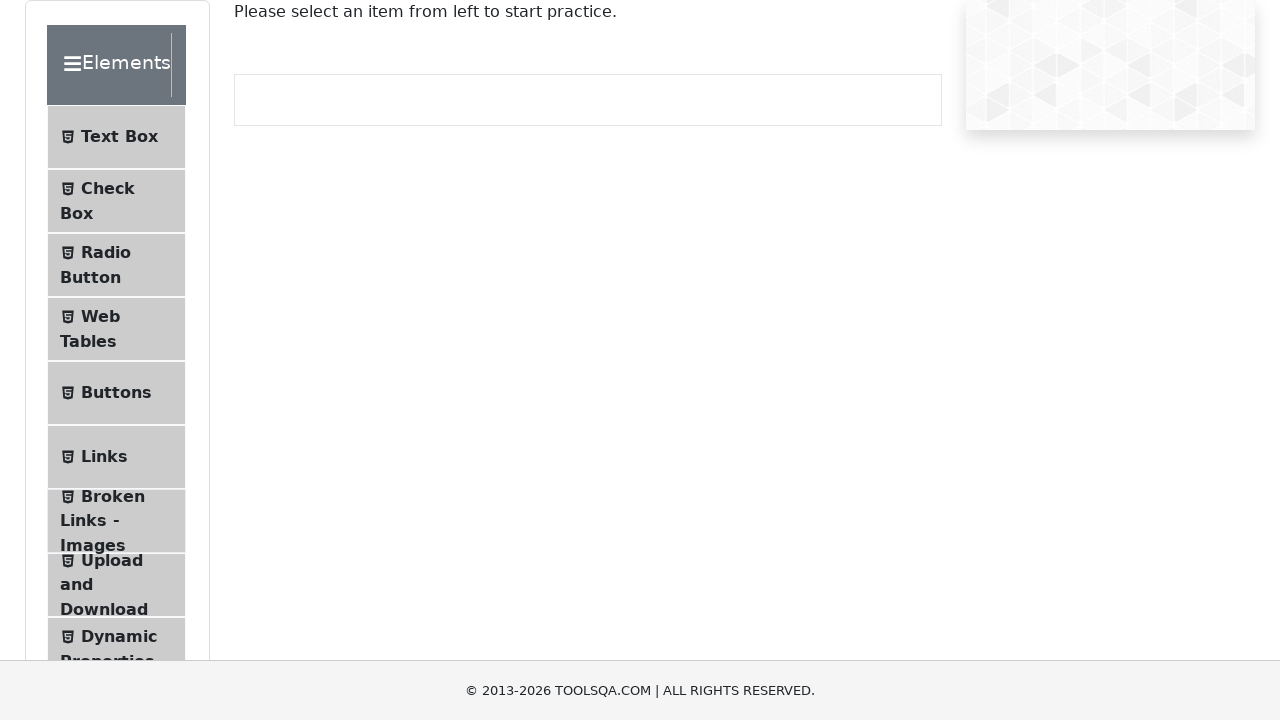

Clicked on Text Box menu item at (116, 137) on .btn-light:nth-child(1)
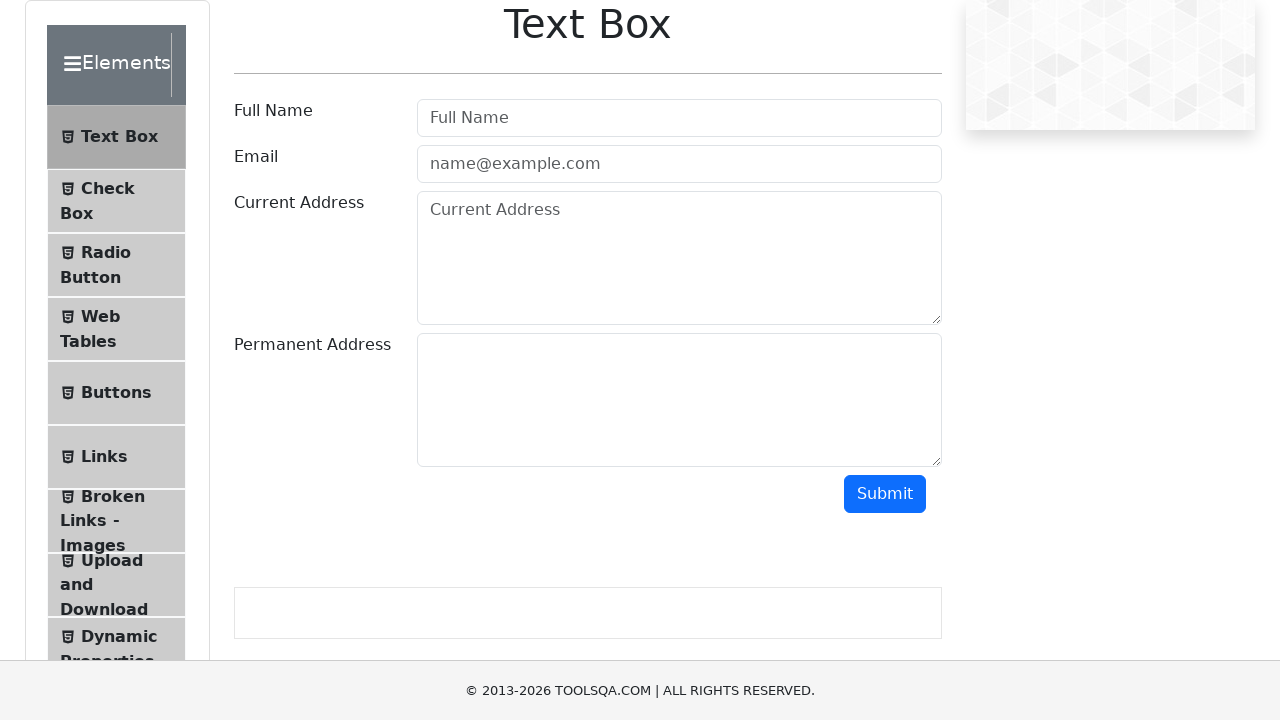

Filled in username field with 'Lilia' on #userName
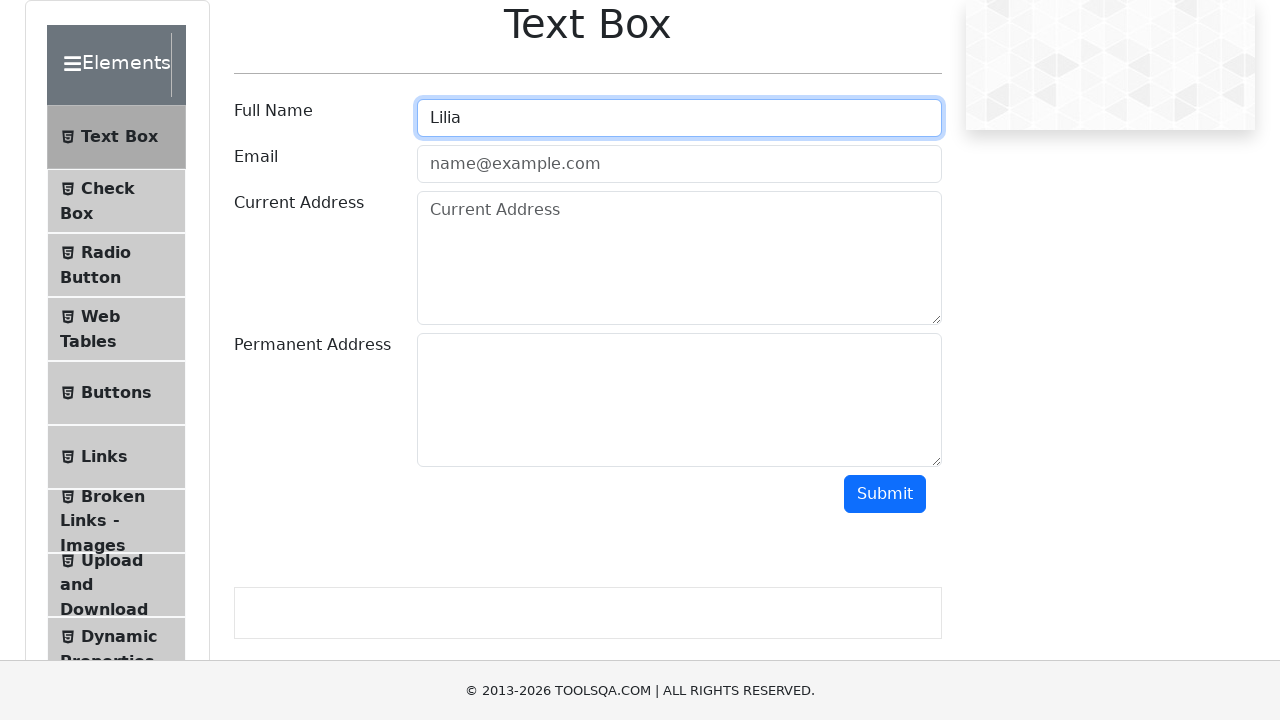

Filled in email field with 'test@gmail.com' on #userEmail
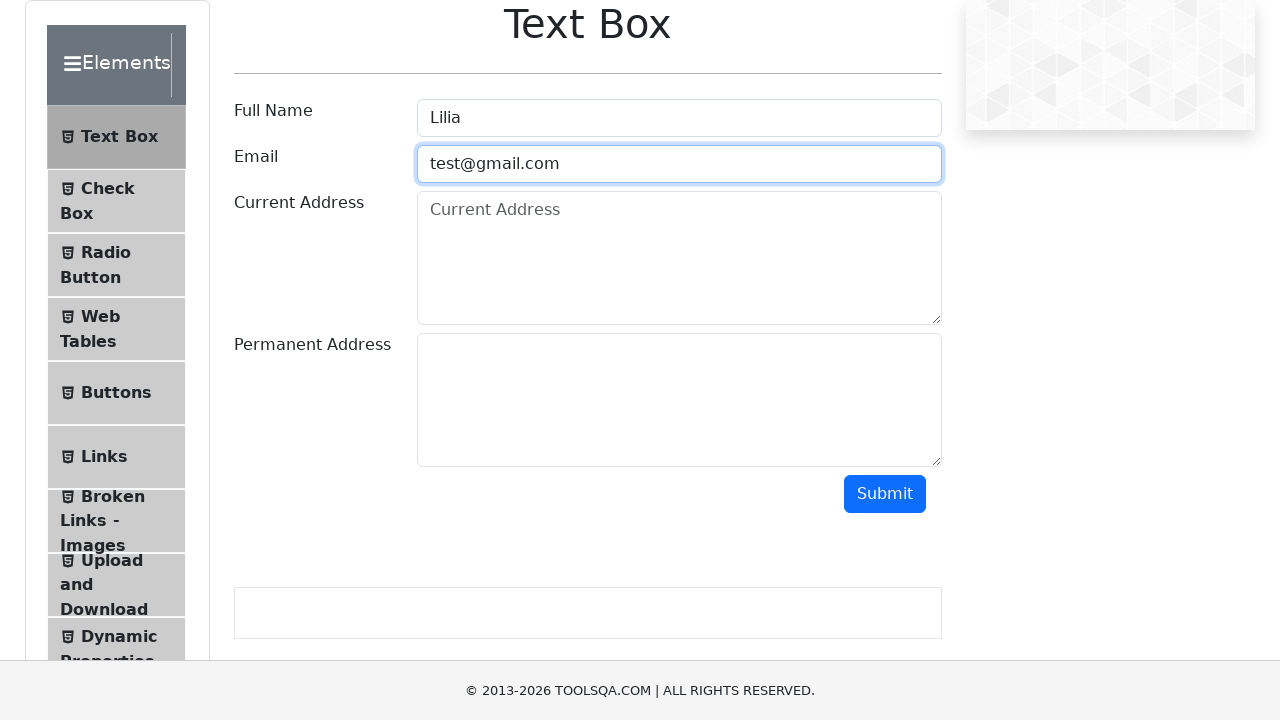

Scrolled down to reveal submit button
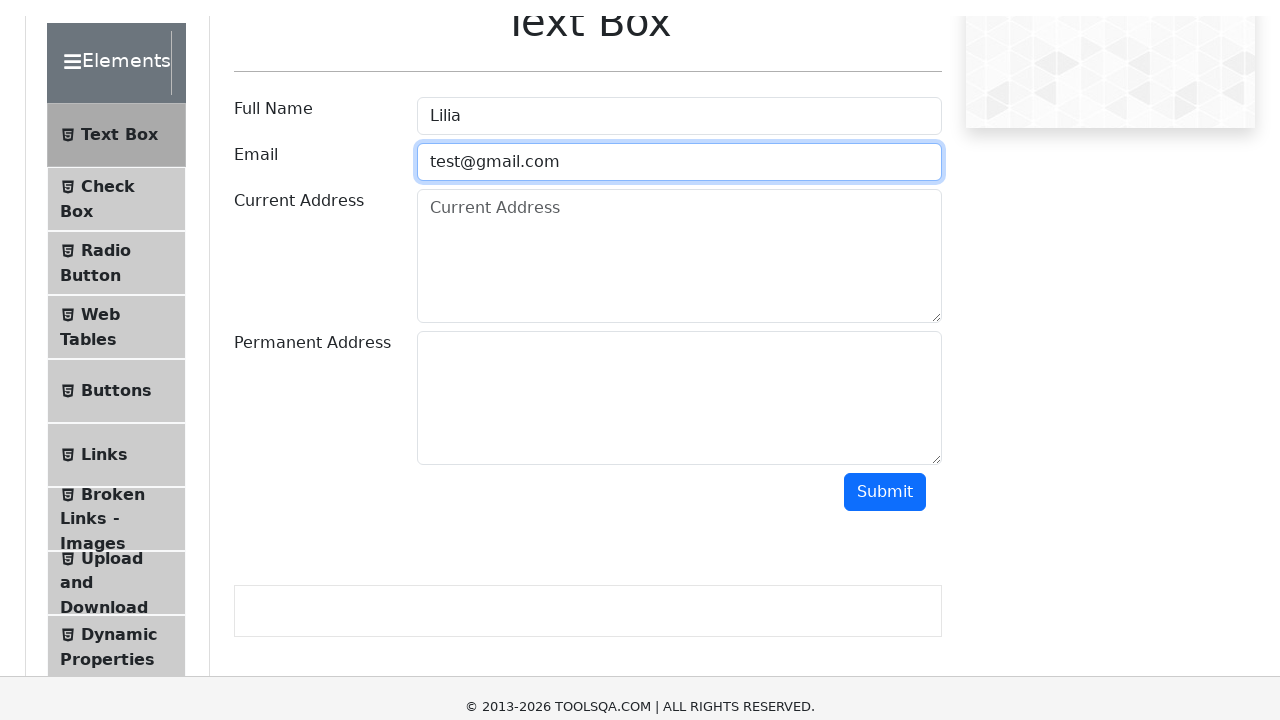

Clicked the submit button at (893, 19) on .text-right
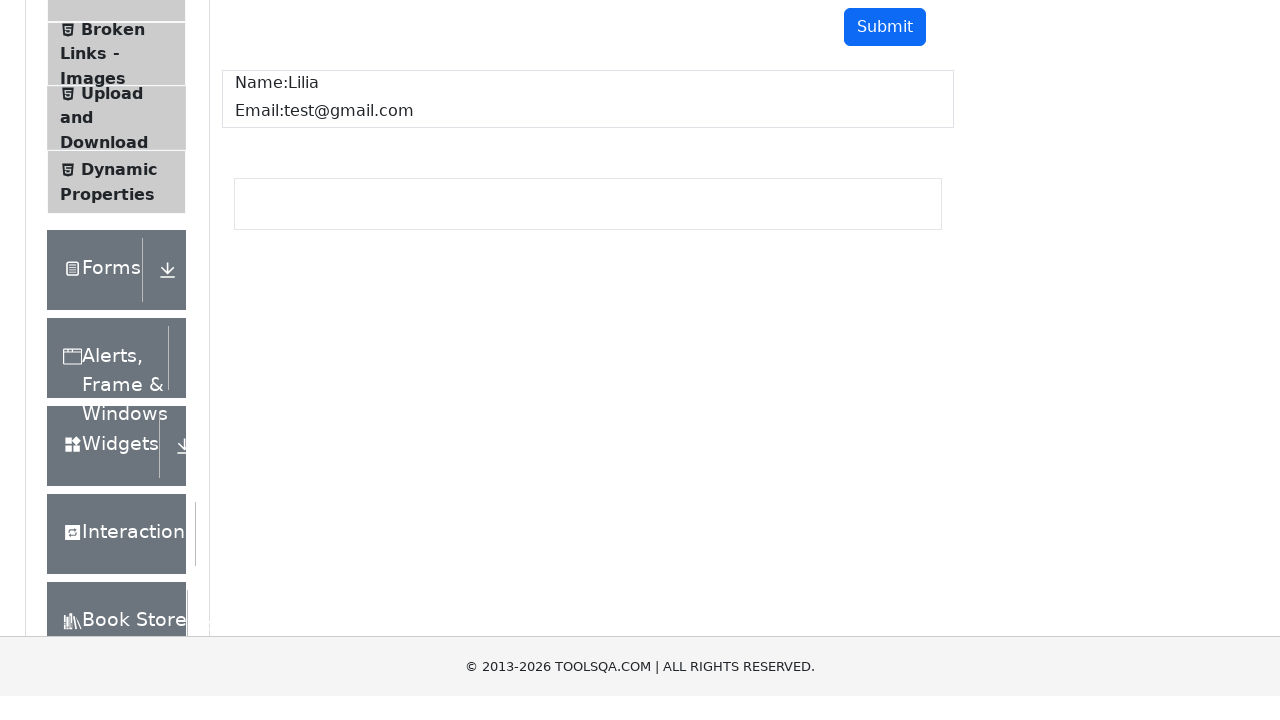

Form output verified - name field appeared
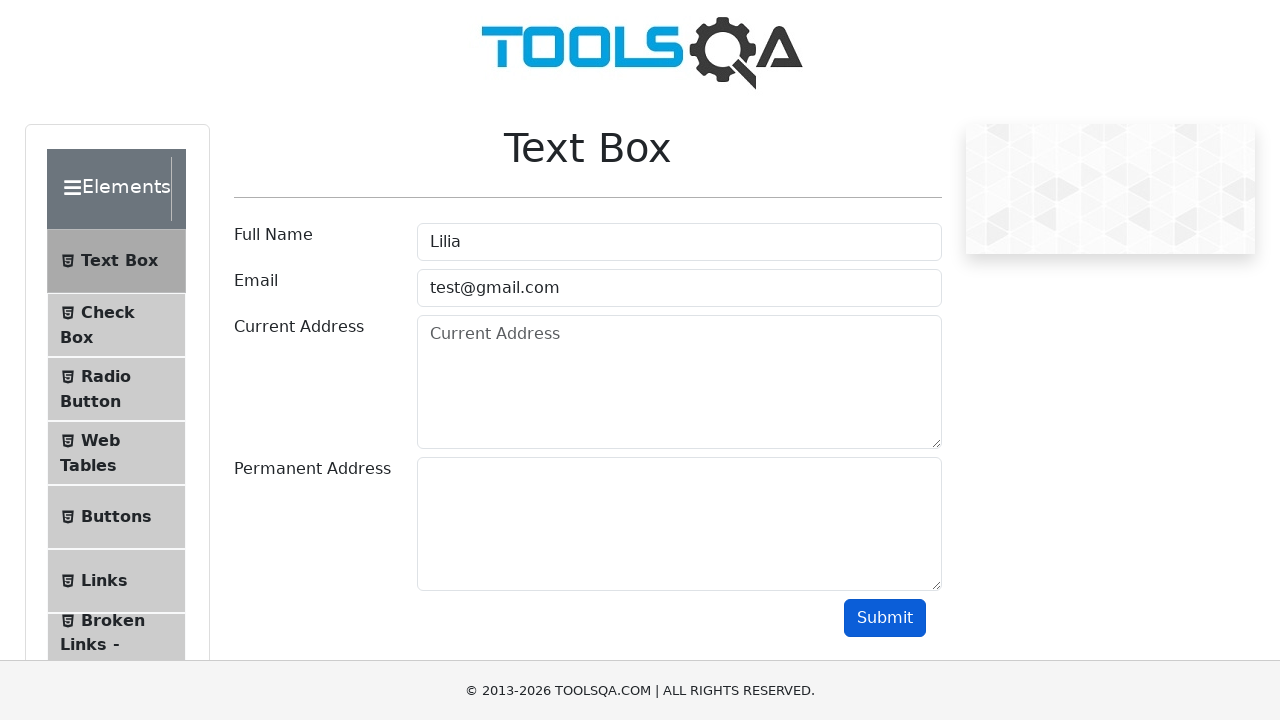

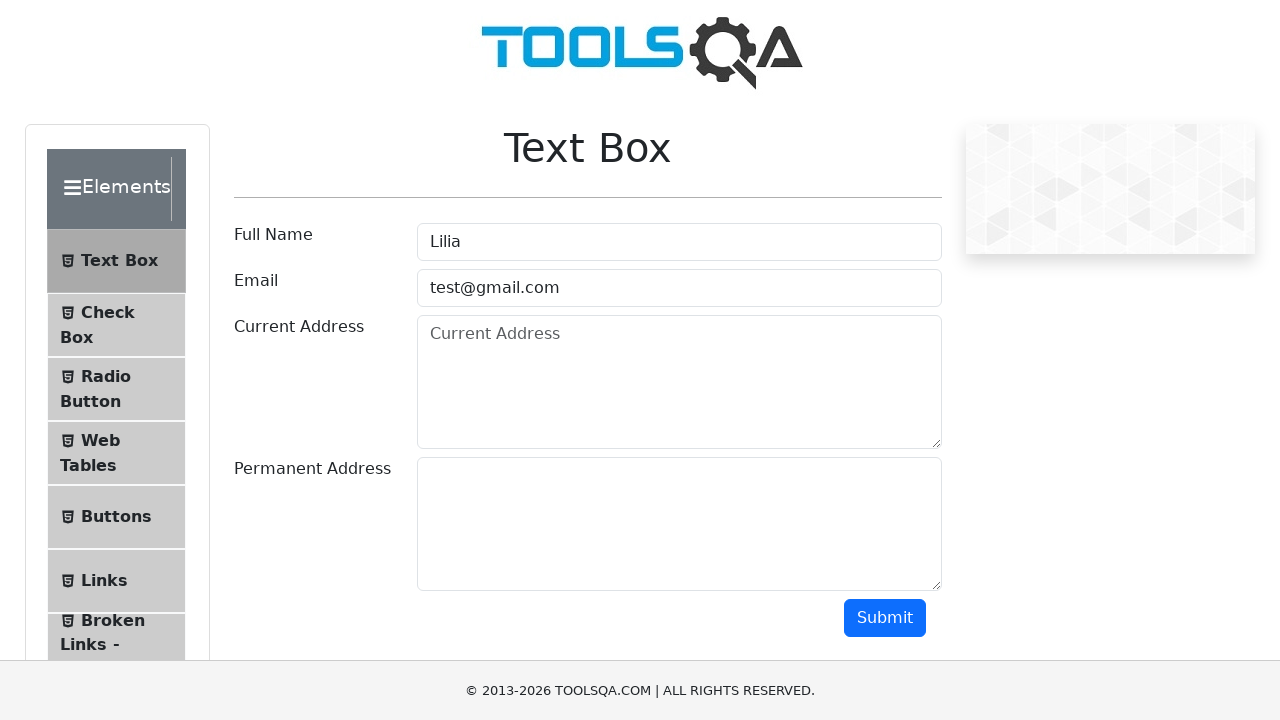